Tests radio button selection functionality by clicking on a BMW radio button and verifying its selected state

Starting URL: https://www.letskodeit.com/practice

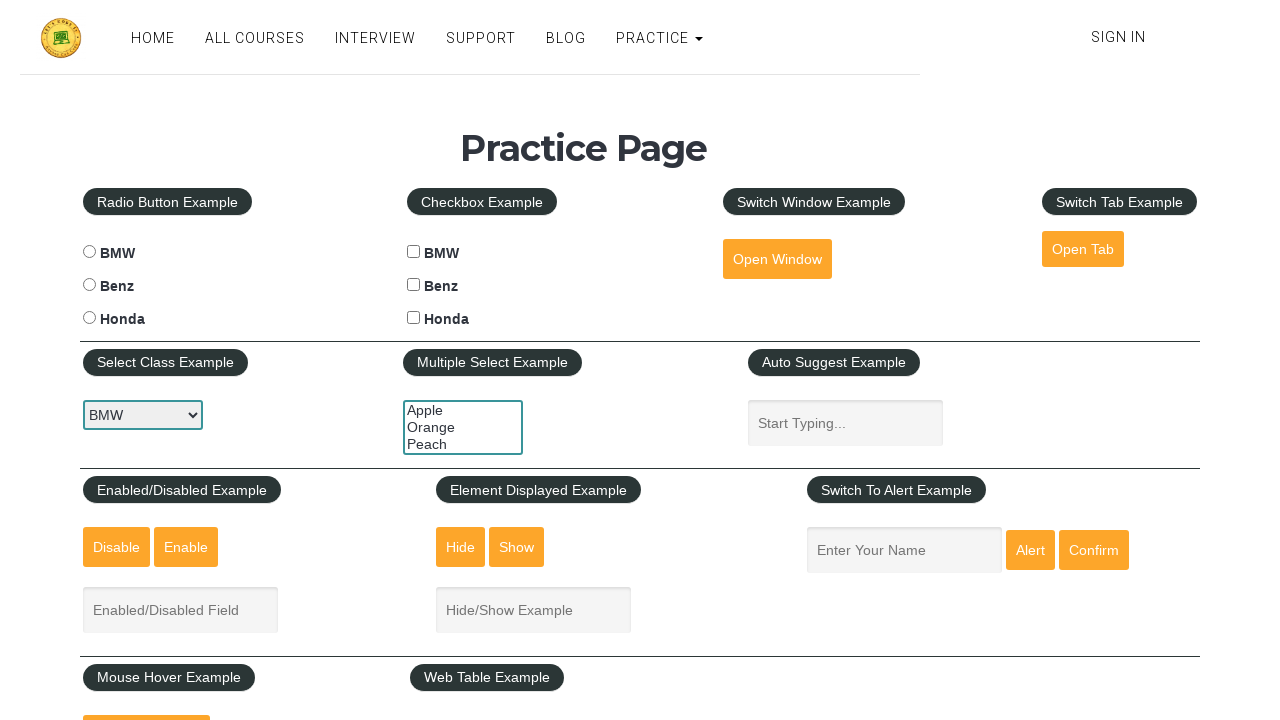

Located BMW radio button element
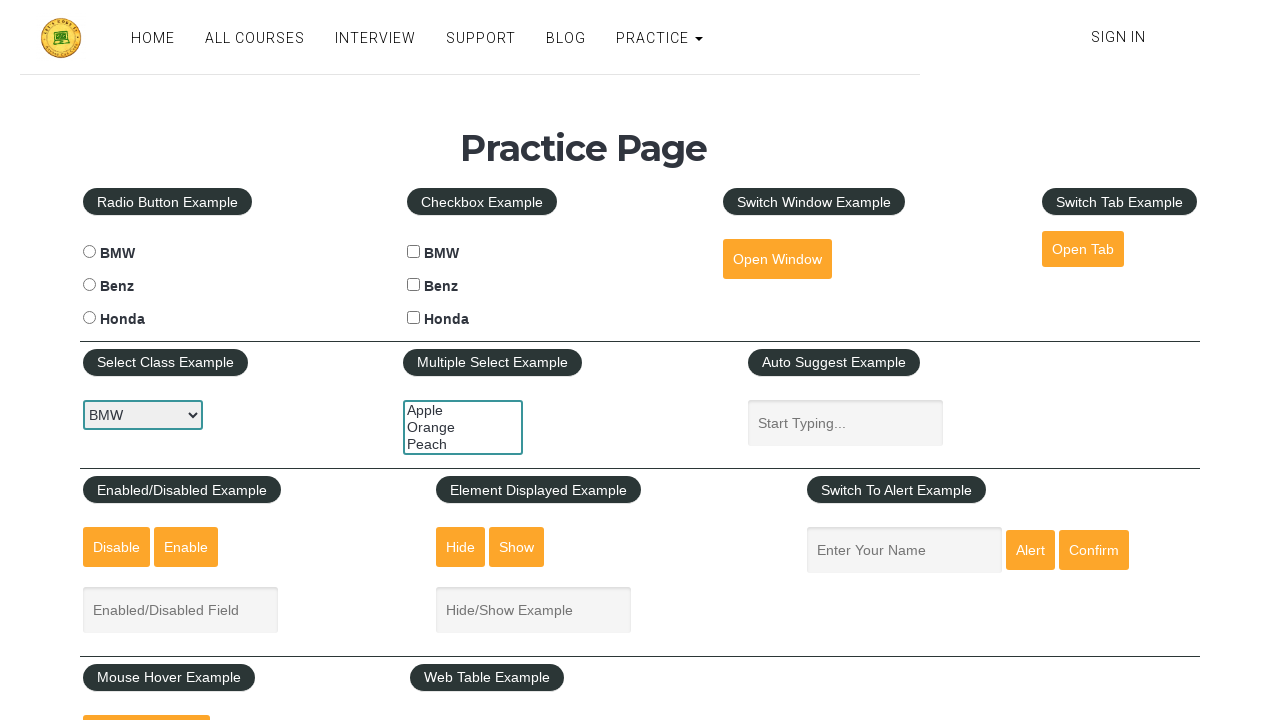

Clicked BMW radio button at (89, 252) on #bmwradio
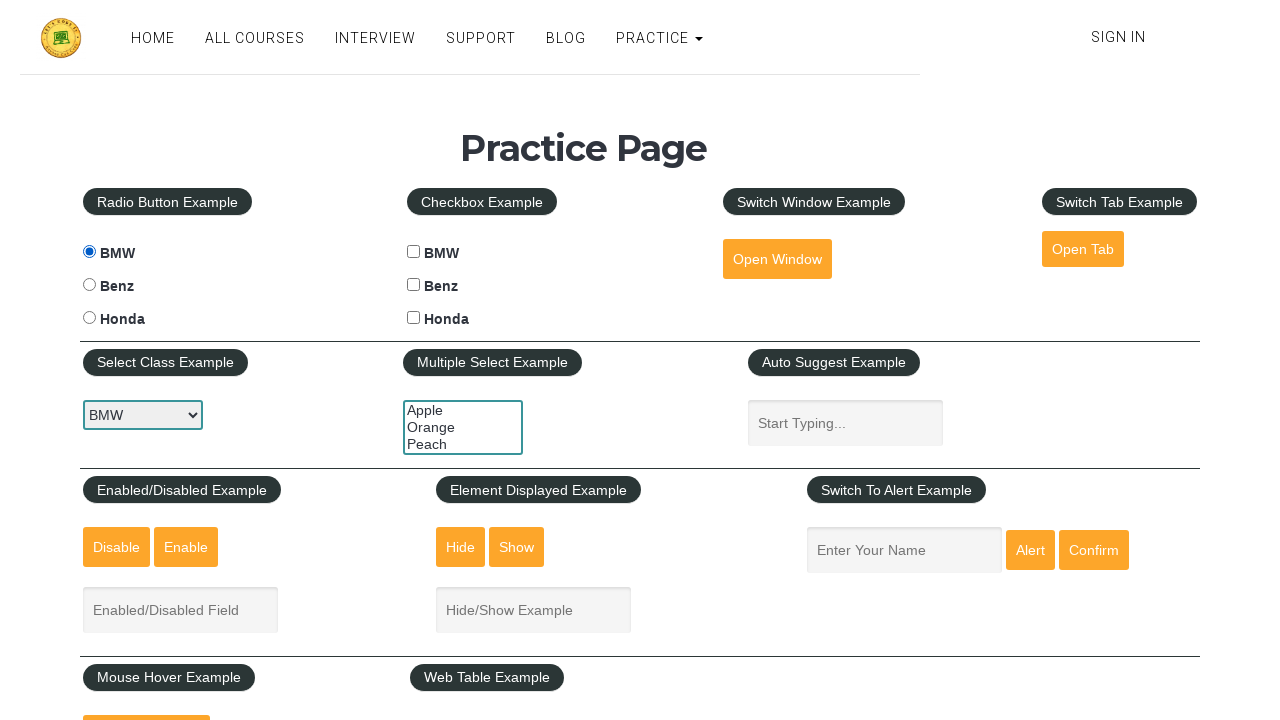

Verified BMW radio button is selected
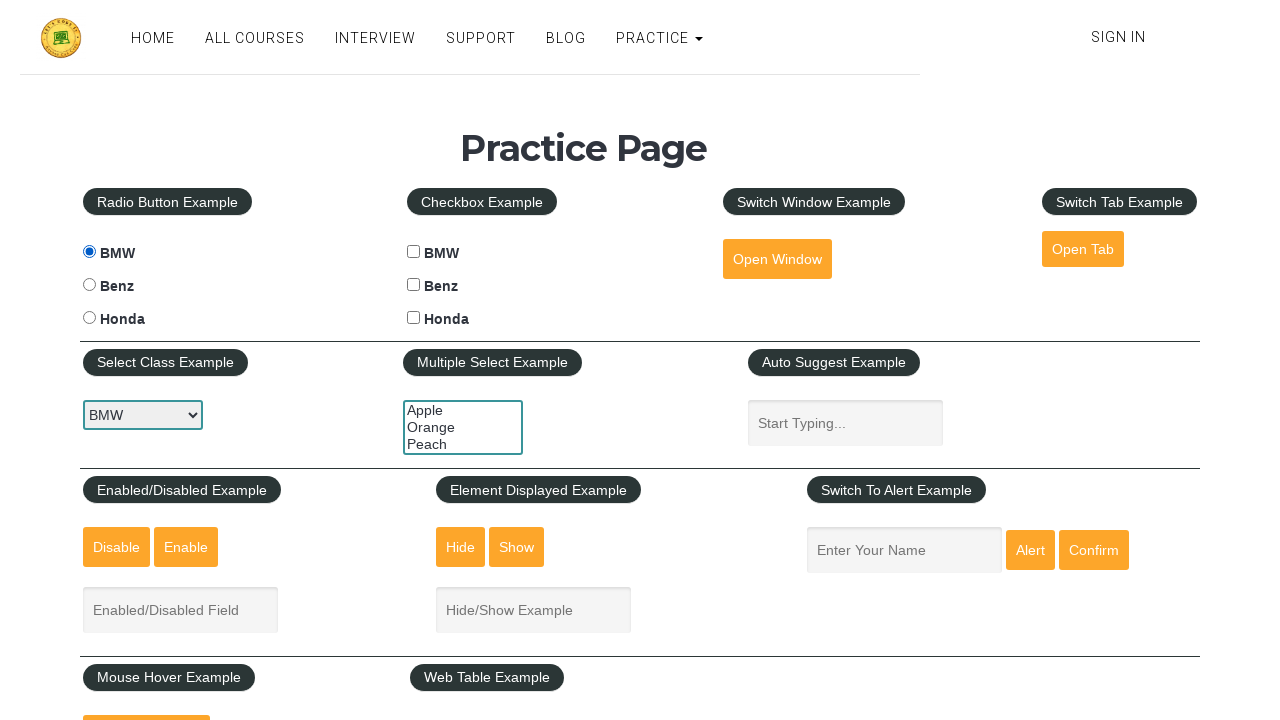

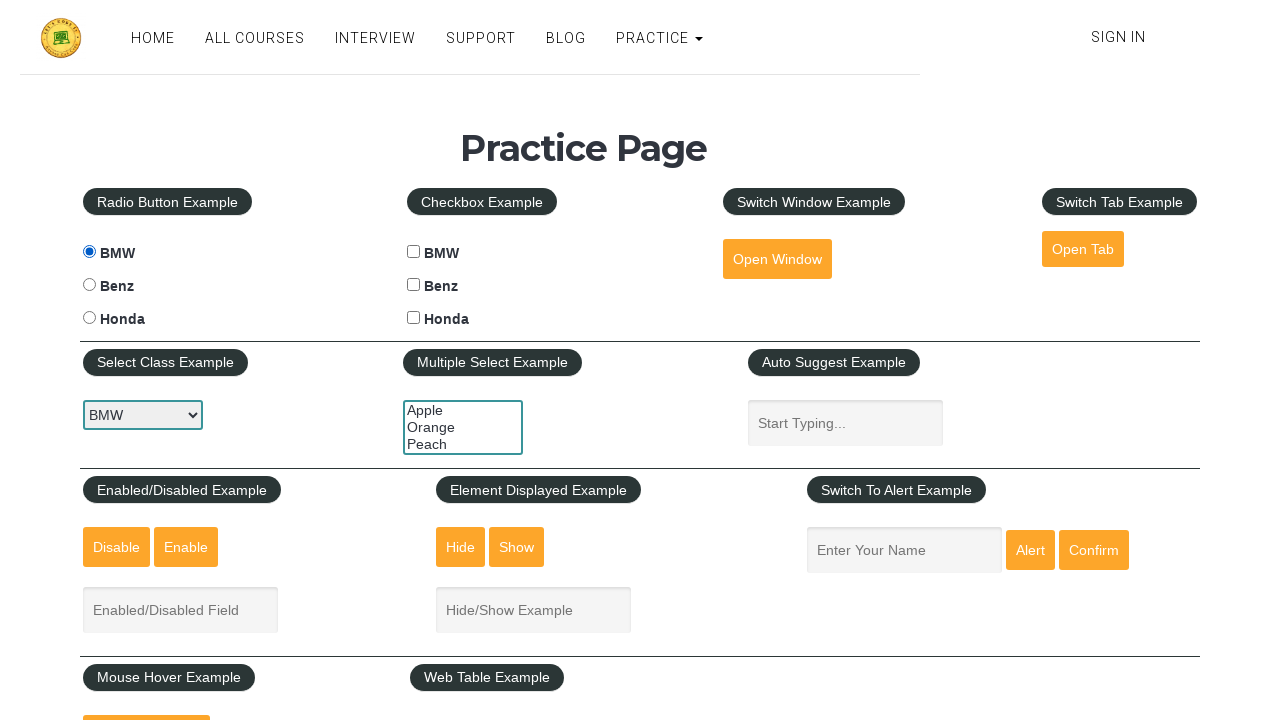